Tests Google Translate by entering a word in the input textarea and waiting for the translation to appear

Starting URL: https://translate.google.co.uz/?hl=uz&sl=en&tl=ru&op=translate

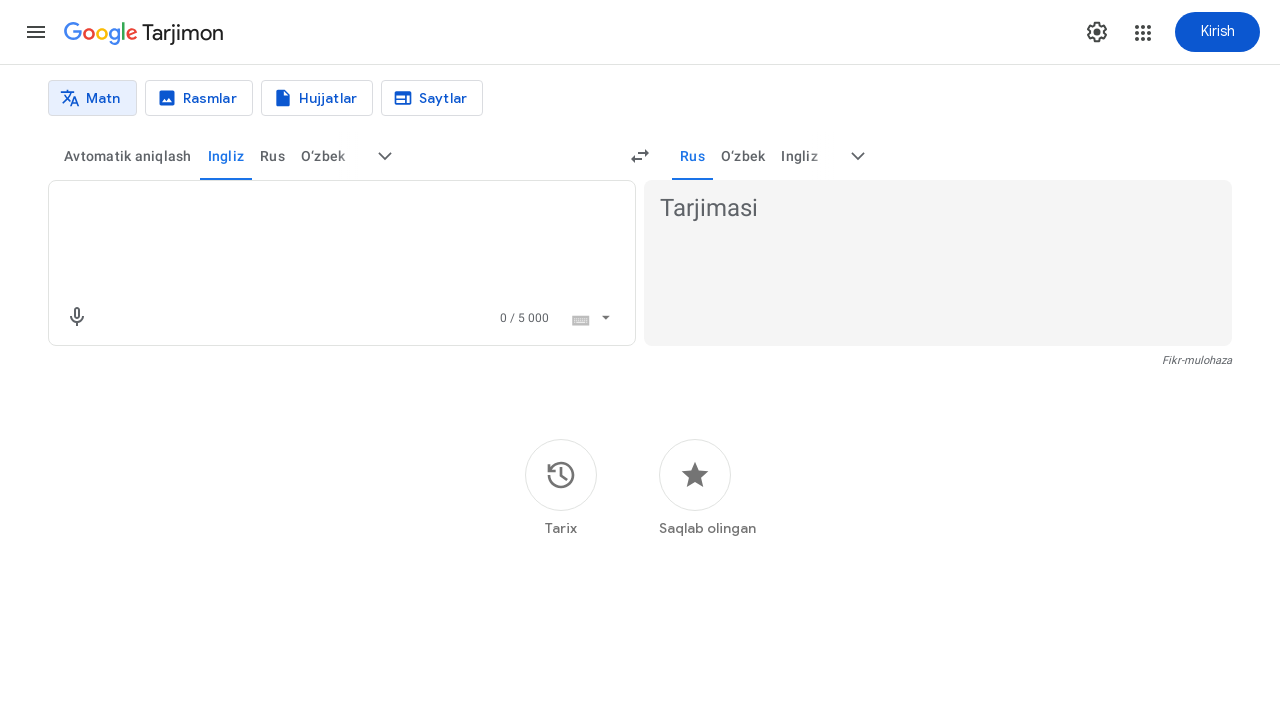

Filled translation textarea with 'hello world' on textarea
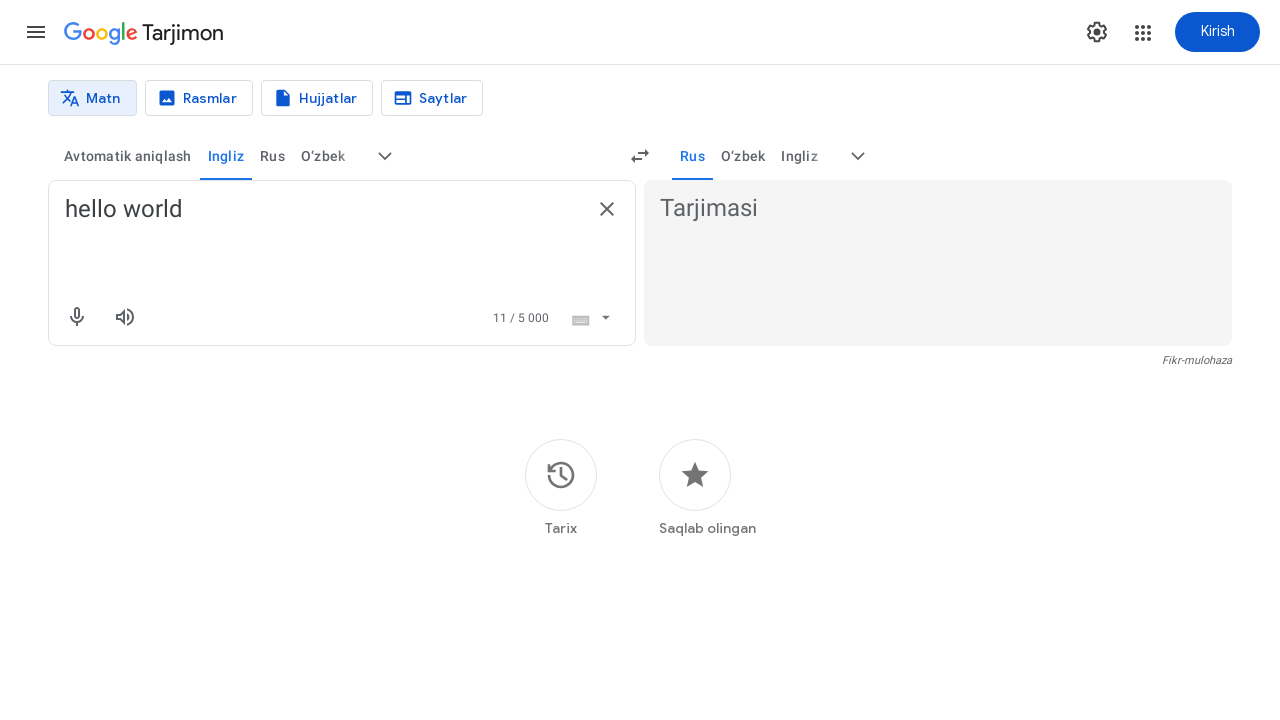

Translation result appeared on the page
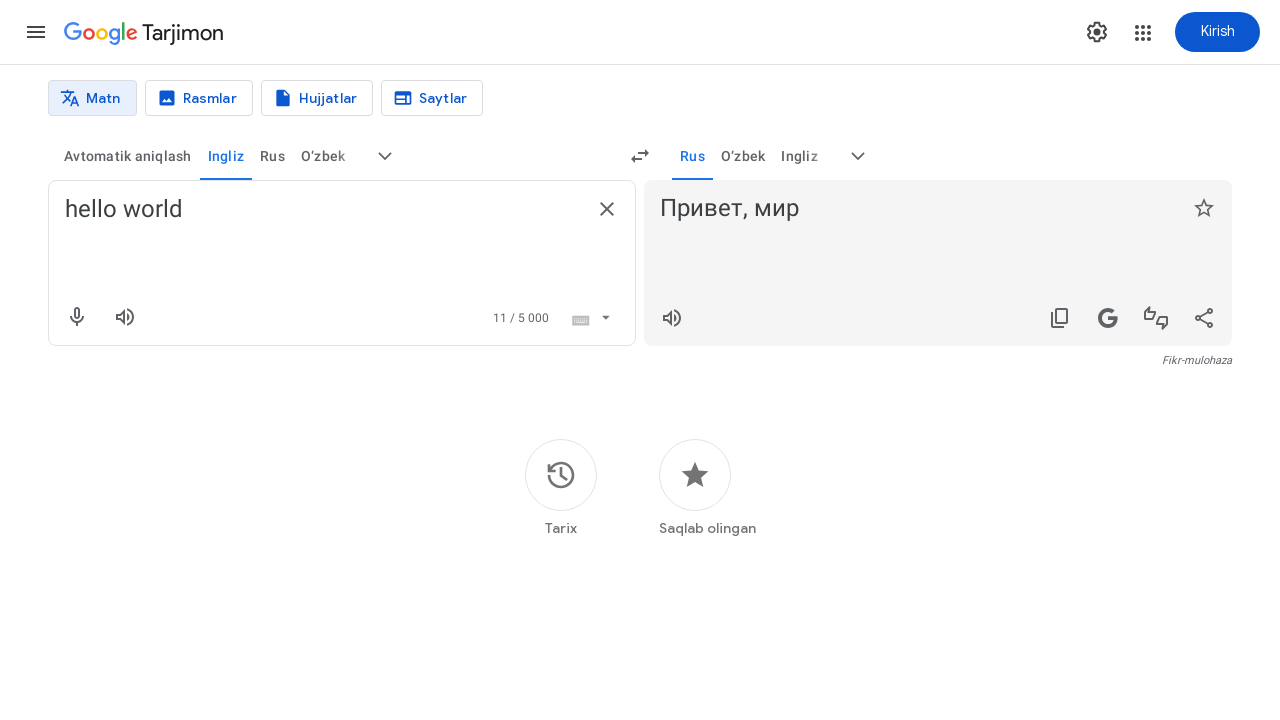

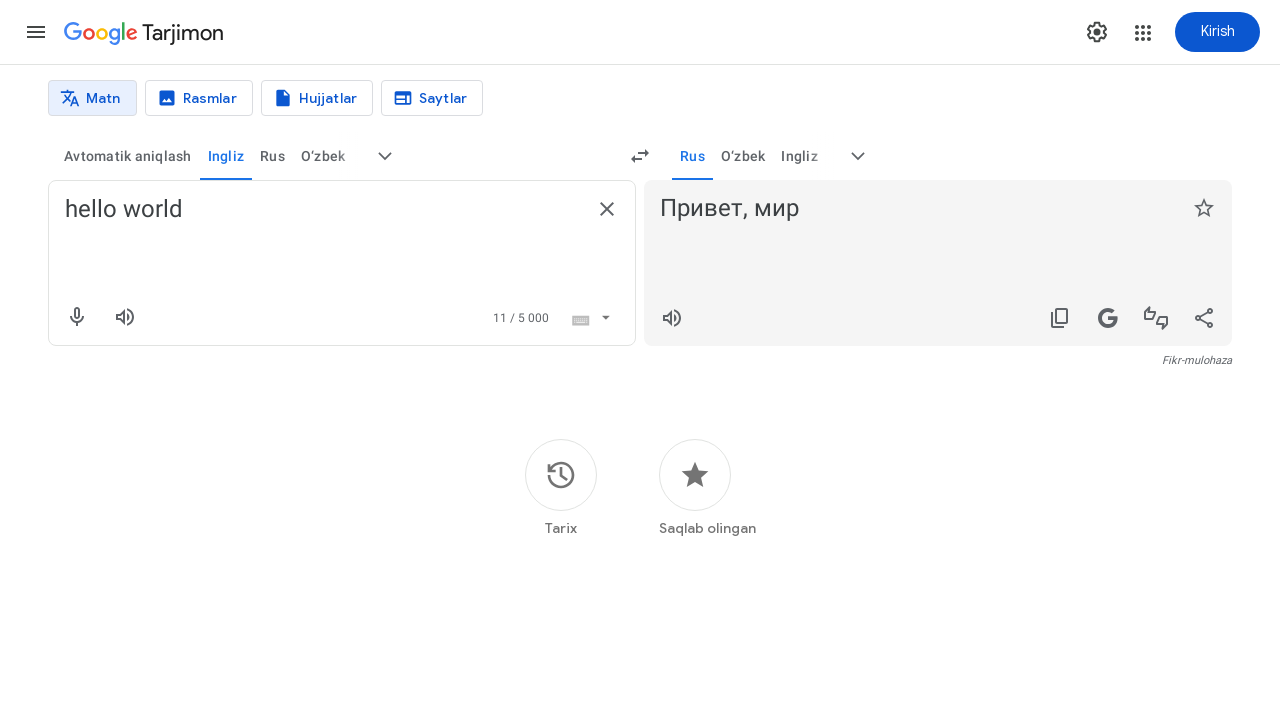